Sets a date value in a calendar/datepicker field using JavaScript execution

Starting URL: http://seleniumpractise.blogspot.com/2016/08/how-to-handle-calendar-in-selenium.html

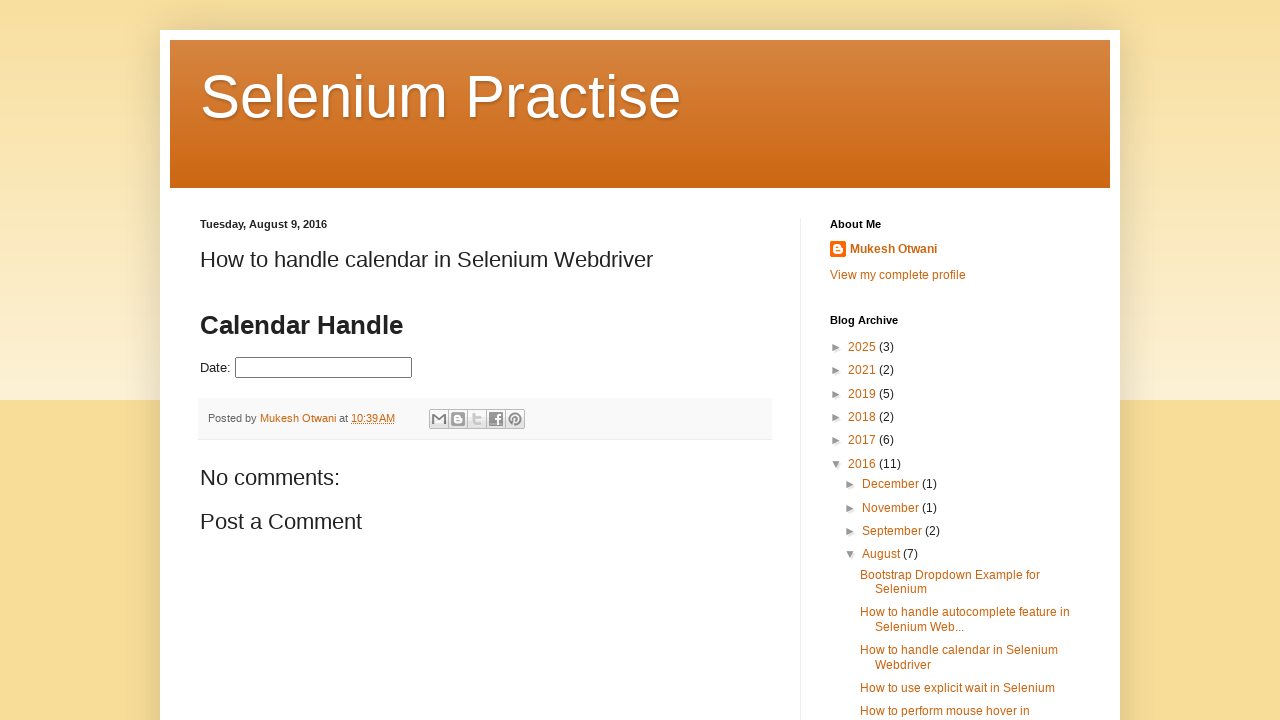

Navigated to calendar/datepicker practice page
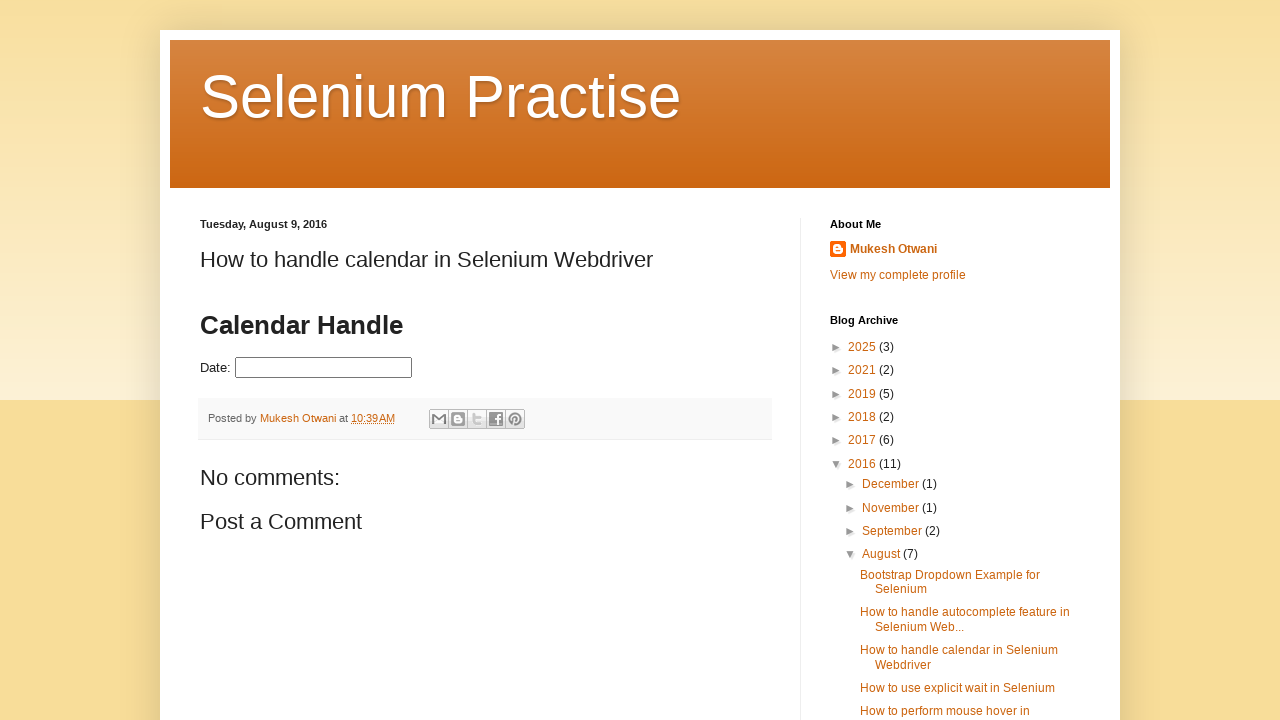

Set date value in datepicker field using JavaScript executor to '09/27/2024'
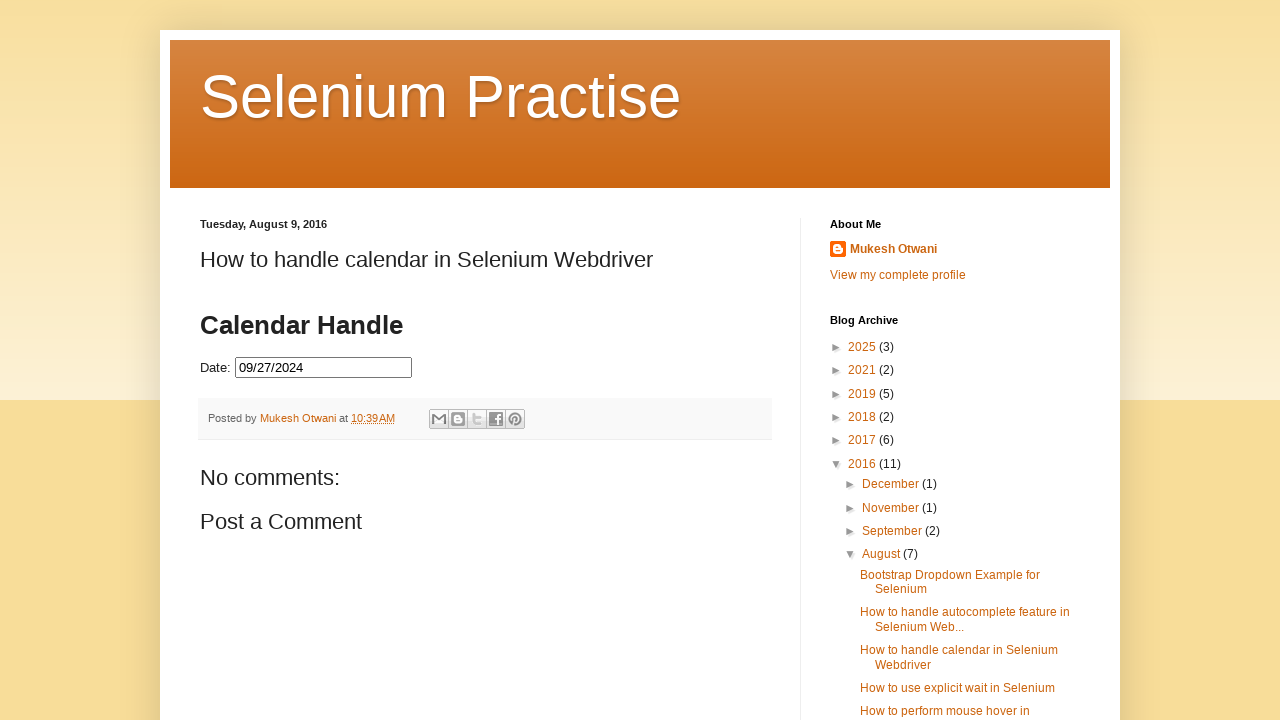

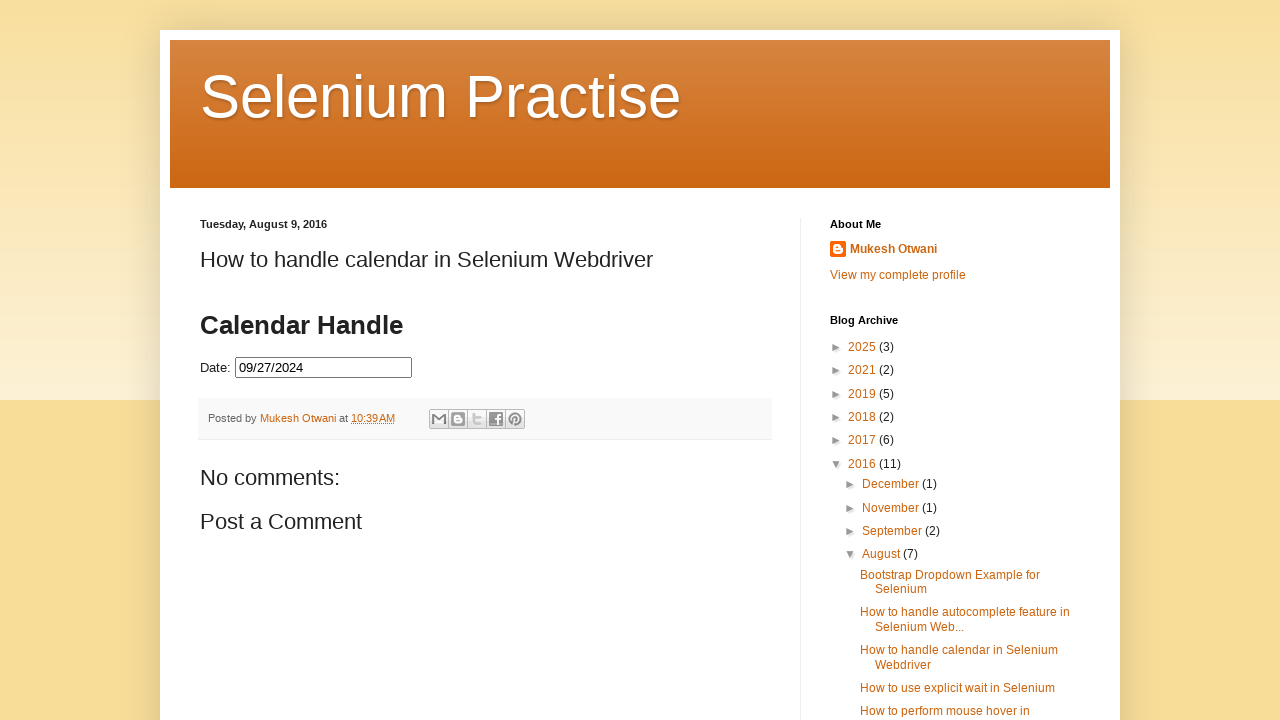